Opens the CarDekho website and maximizes the browser window to verify the site loads correctly

Starting URL: https://www.cardekho.com/

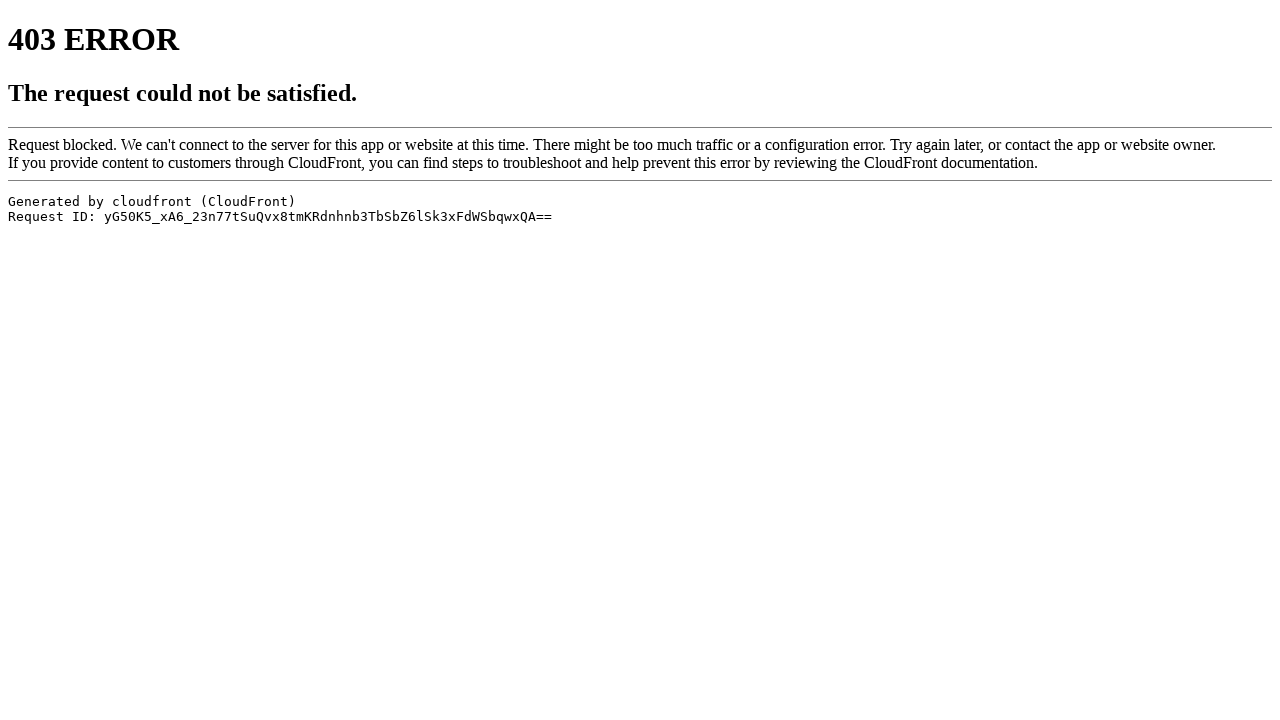

Set viewport size to 1920x1080 to maximize browser window
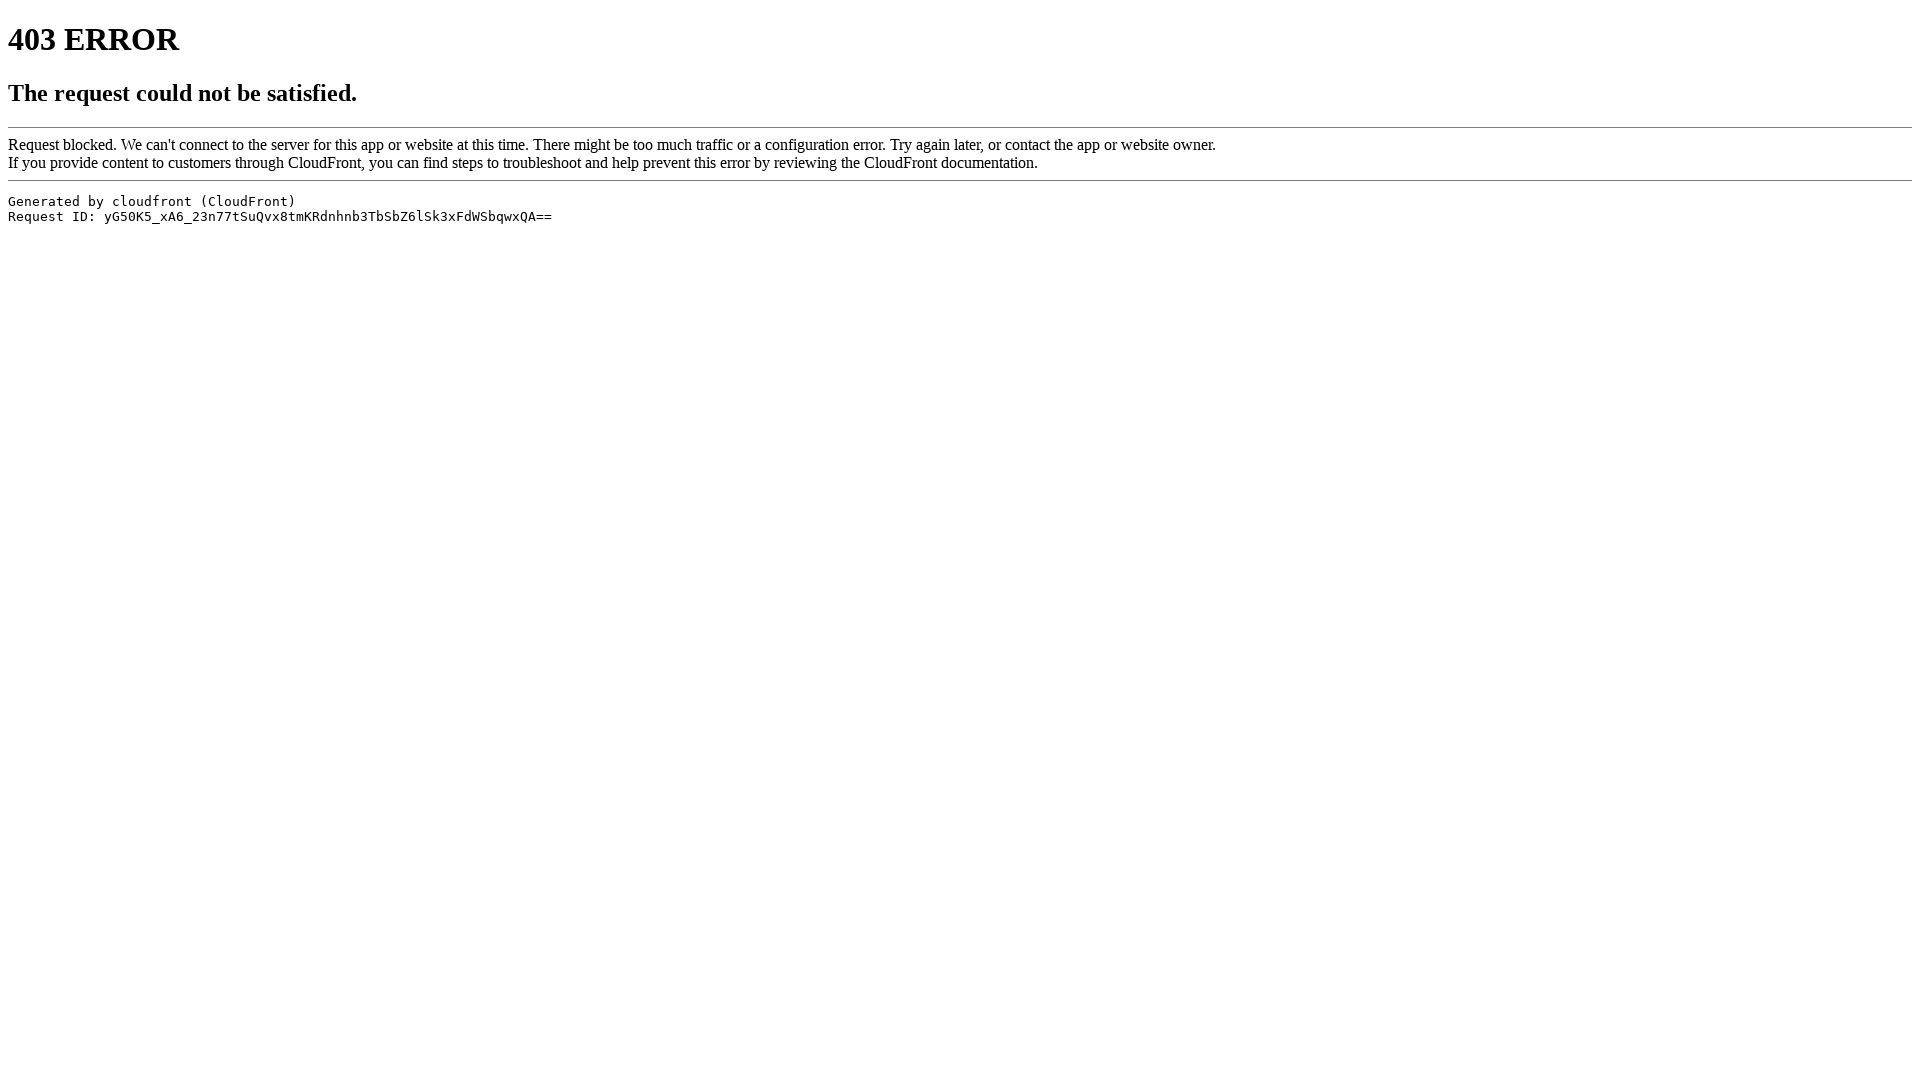

CarDekho website loaded successfully and DOM content is ready
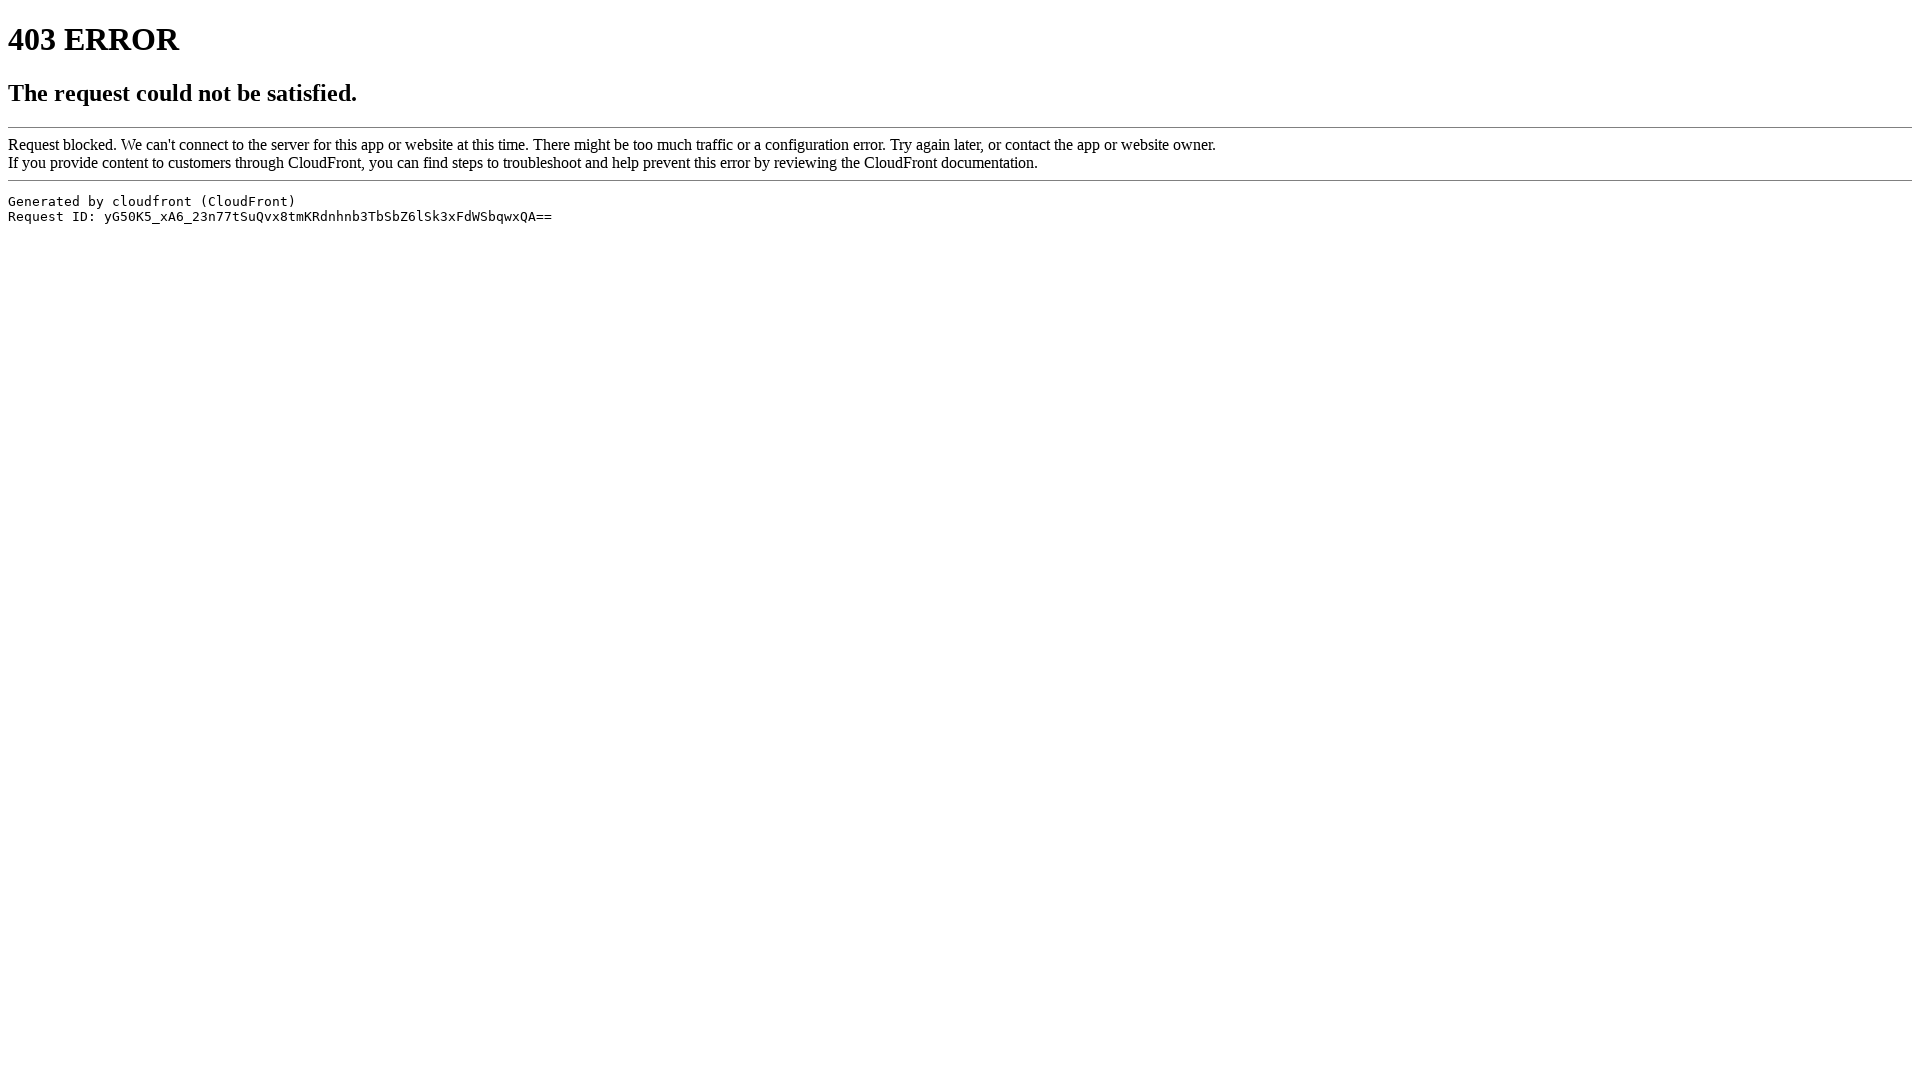

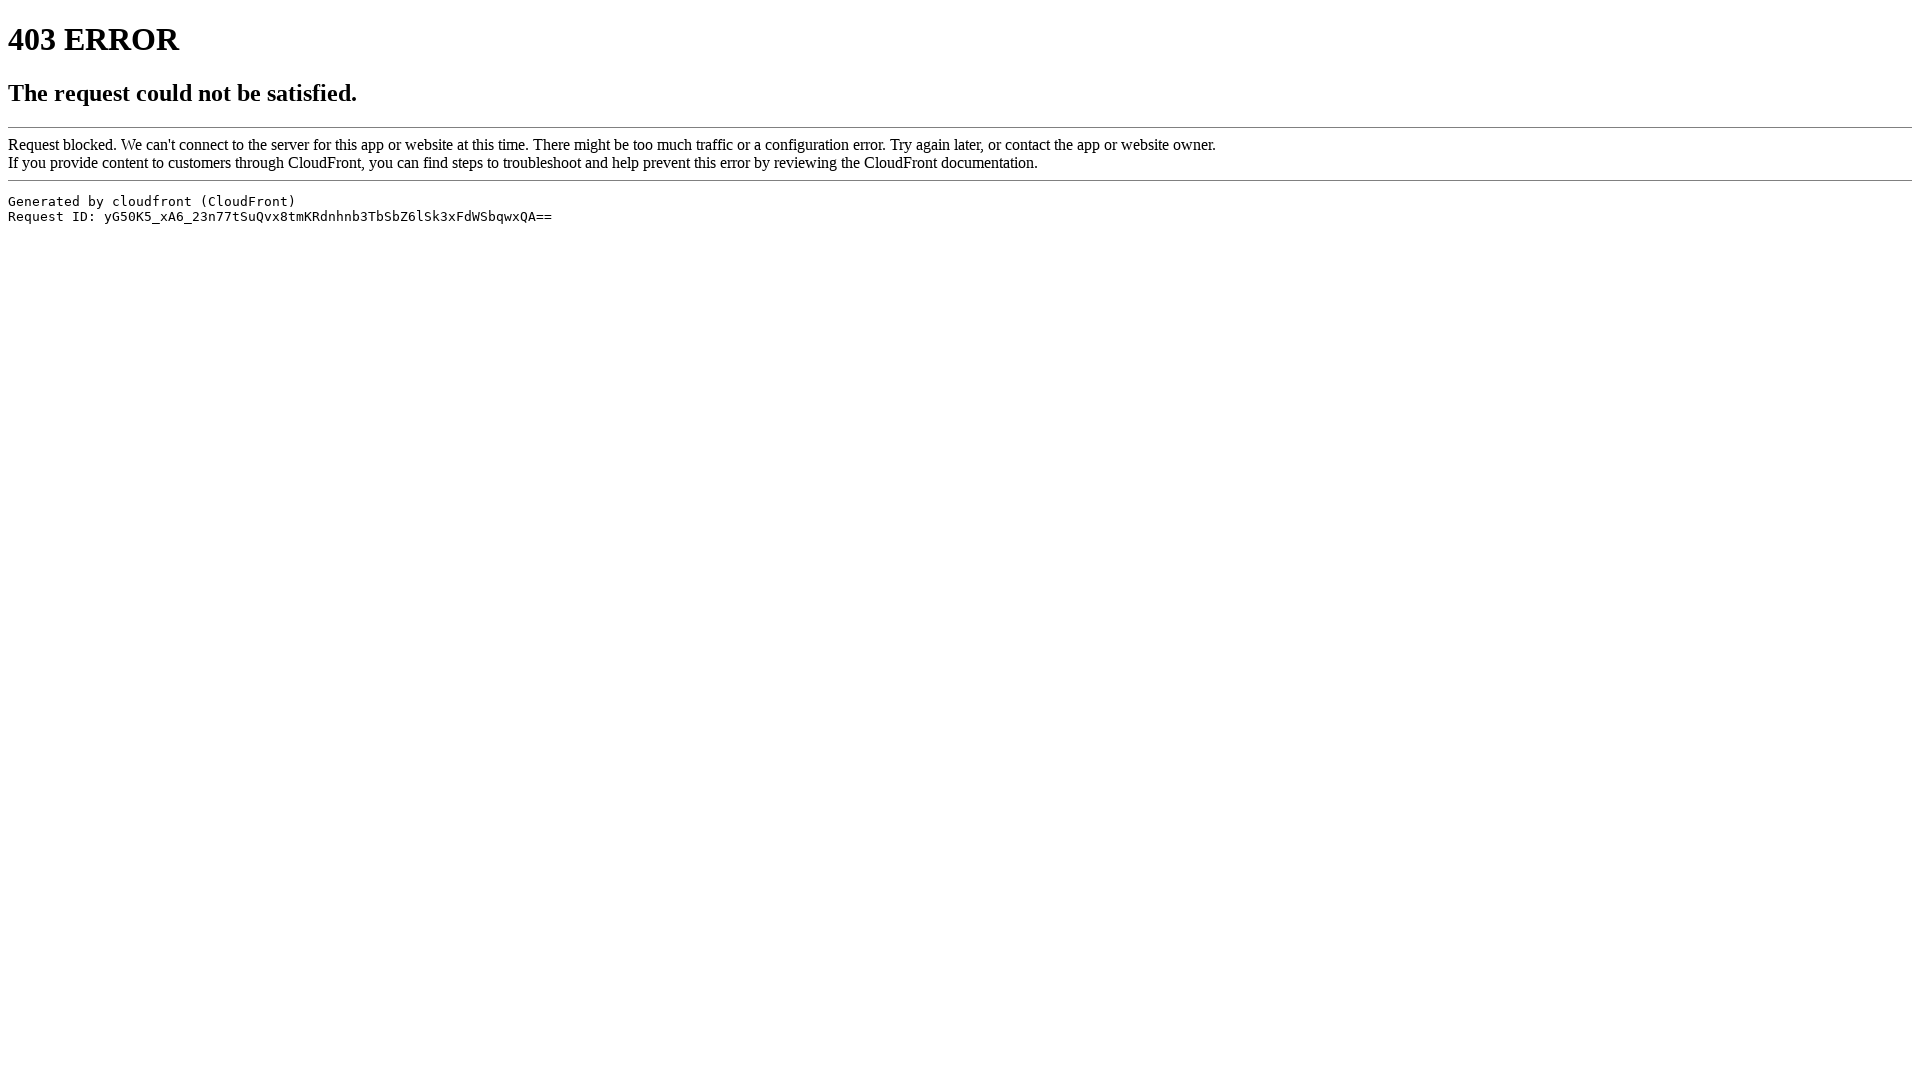